Solves a math problem by reading two numbers from the page, calculating their sum, and selecting the result from a dropdown menu

Starting URL: http://suninjuly.github.io/selects1.html

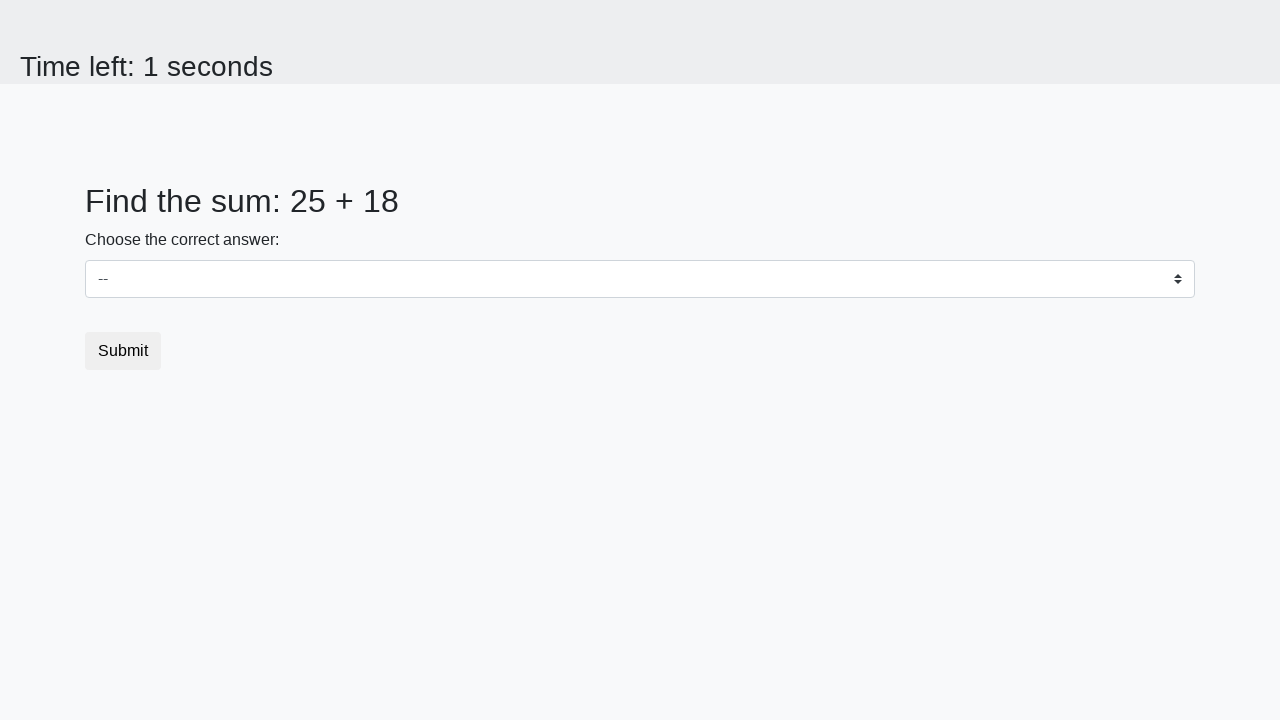

Retrieved first number from #num1 element
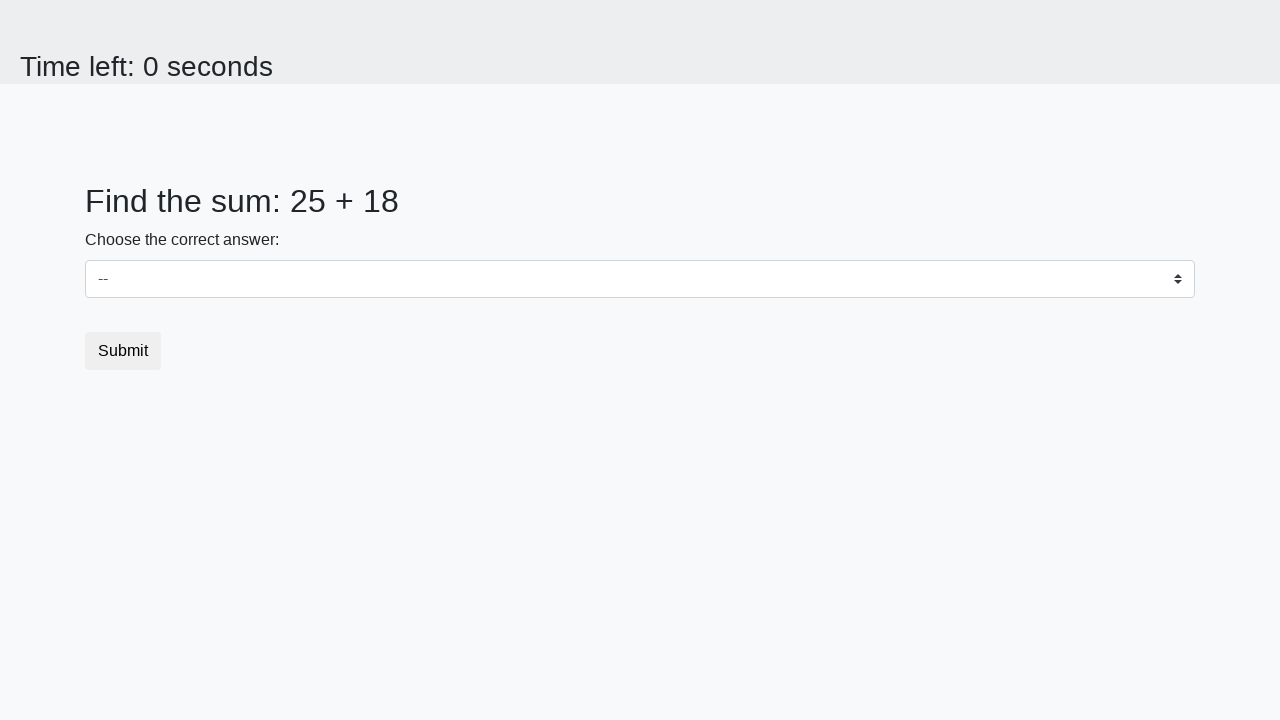

Converted first number to integer
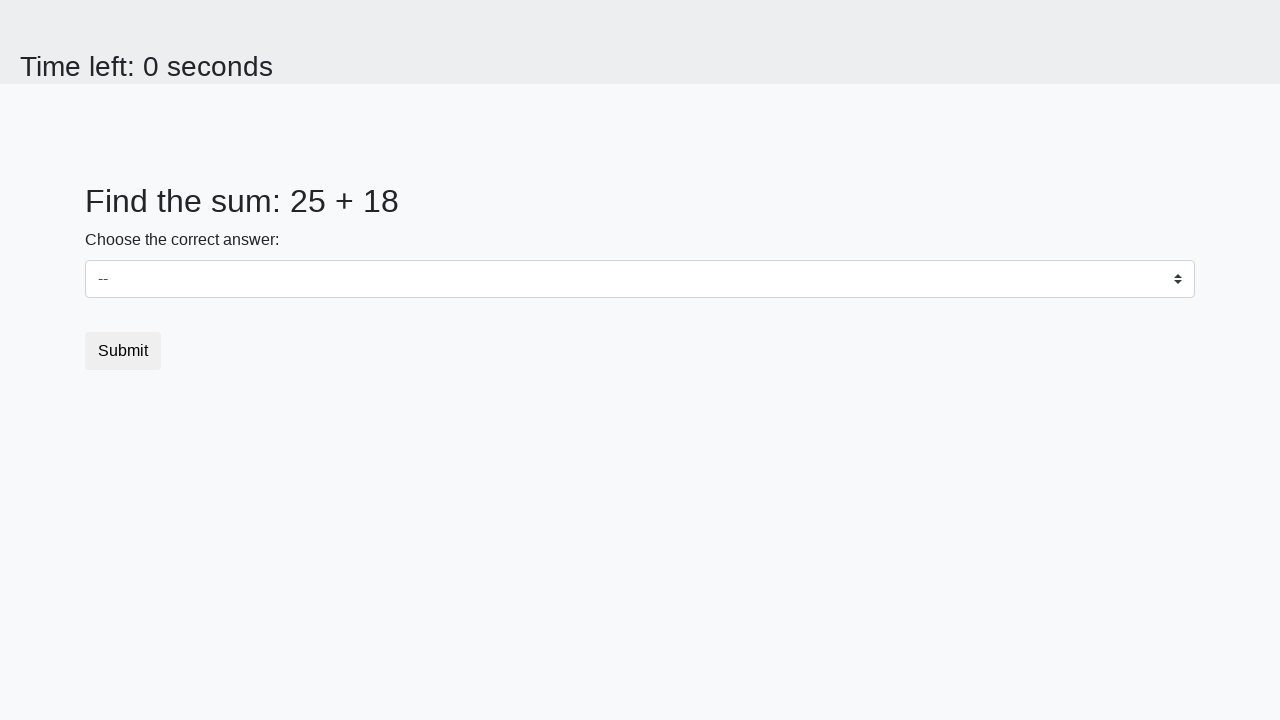

Retrieved second number from #num2 element
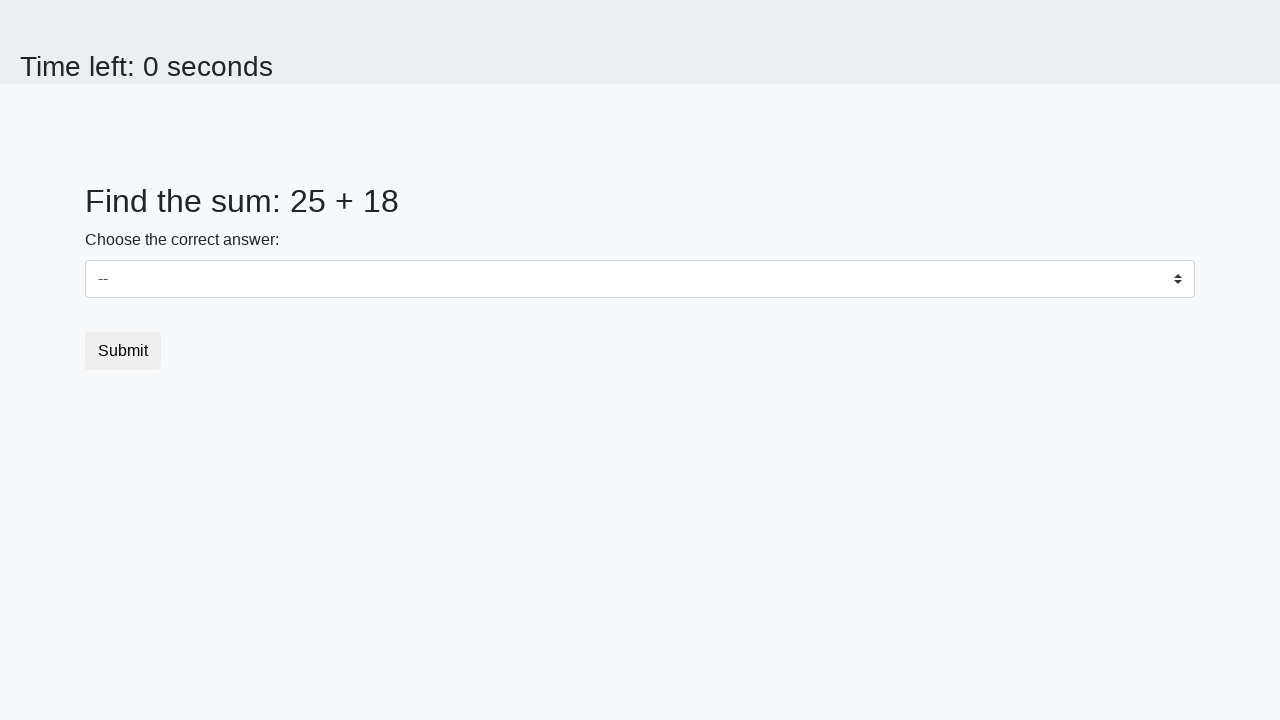

Converted second number to integer
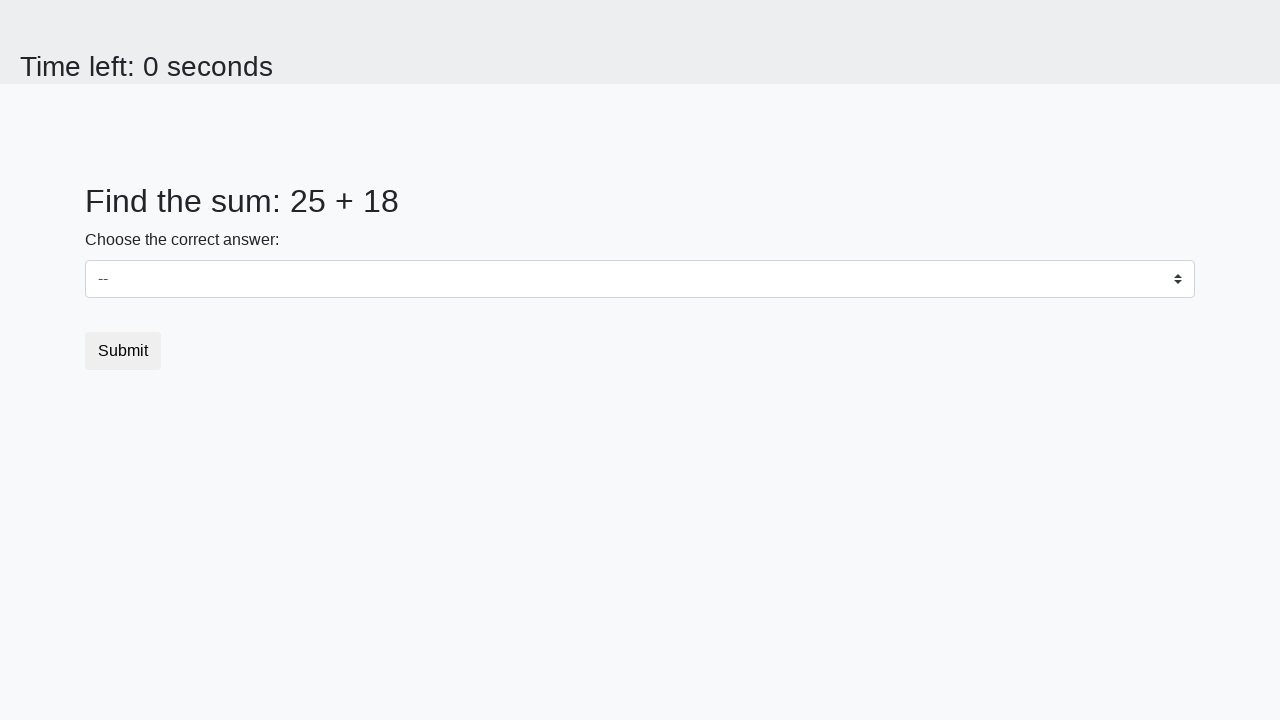

Calculated sum of 25 + 18 = 43
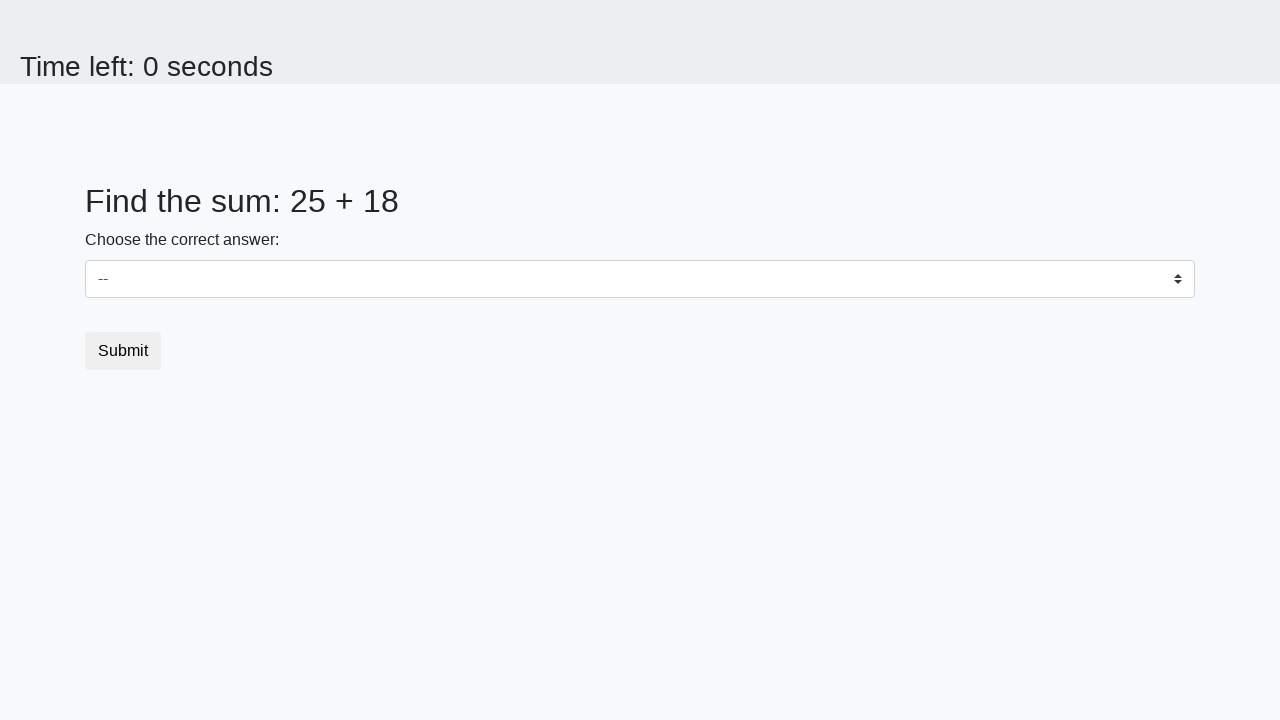

Selected 43 from dropdown menu on select
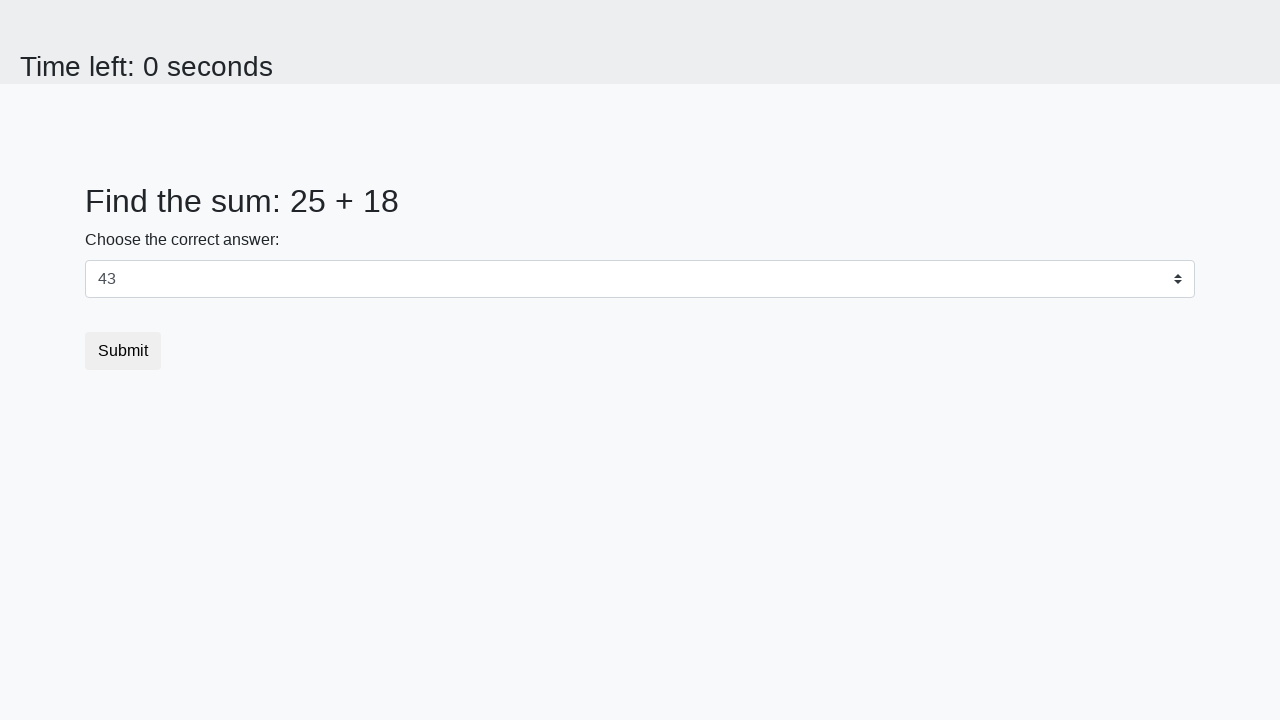

Clicked submit button at (123, 351) on button[type='submit']
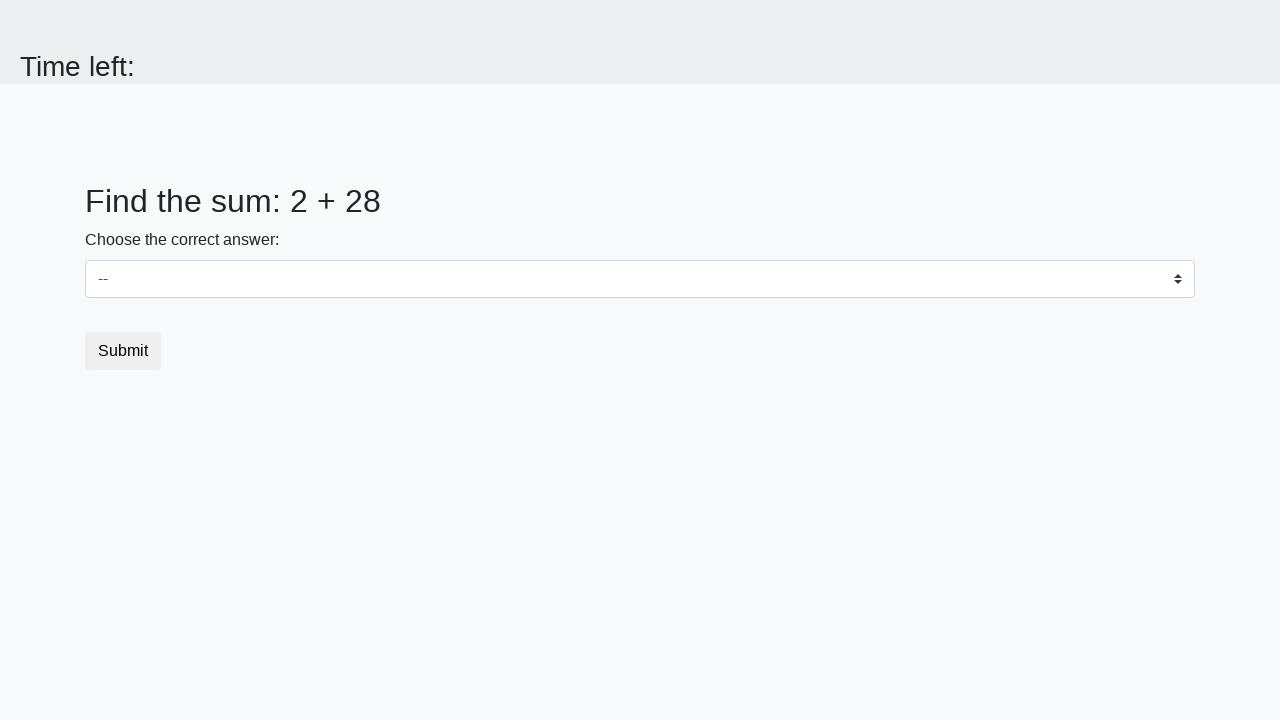

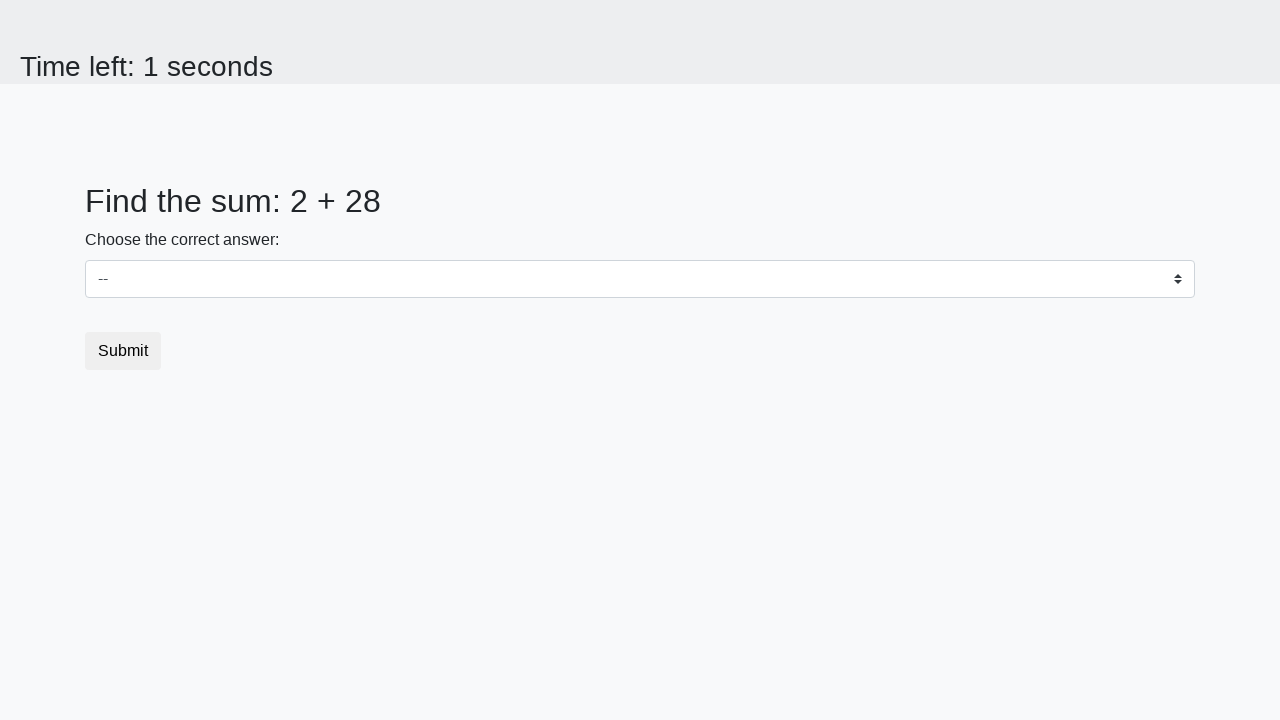